Tests a math quiz form by reading a value from the page, calculating a mathematical result using logarithm and sine functions, filling in the answer, checking two checkboxes, and submitting the form.

Starting URL: http://suninjuly.github.io/math.html

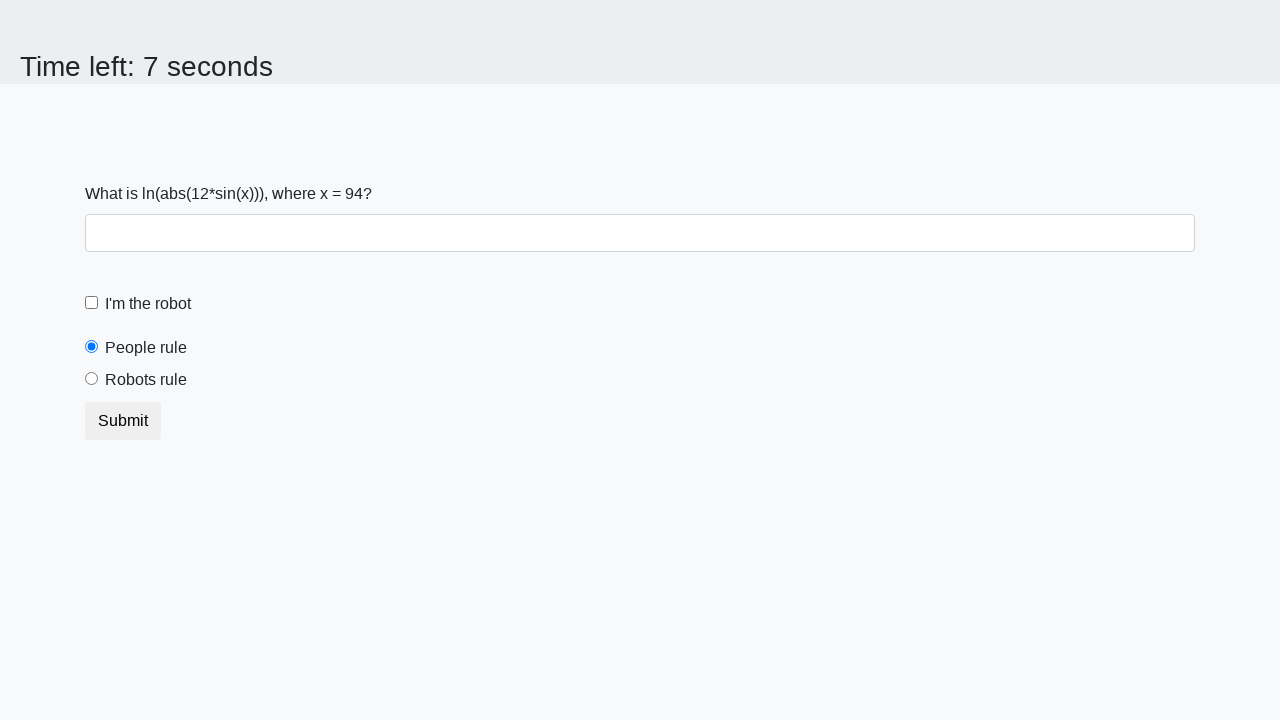

Located the input value element on the page
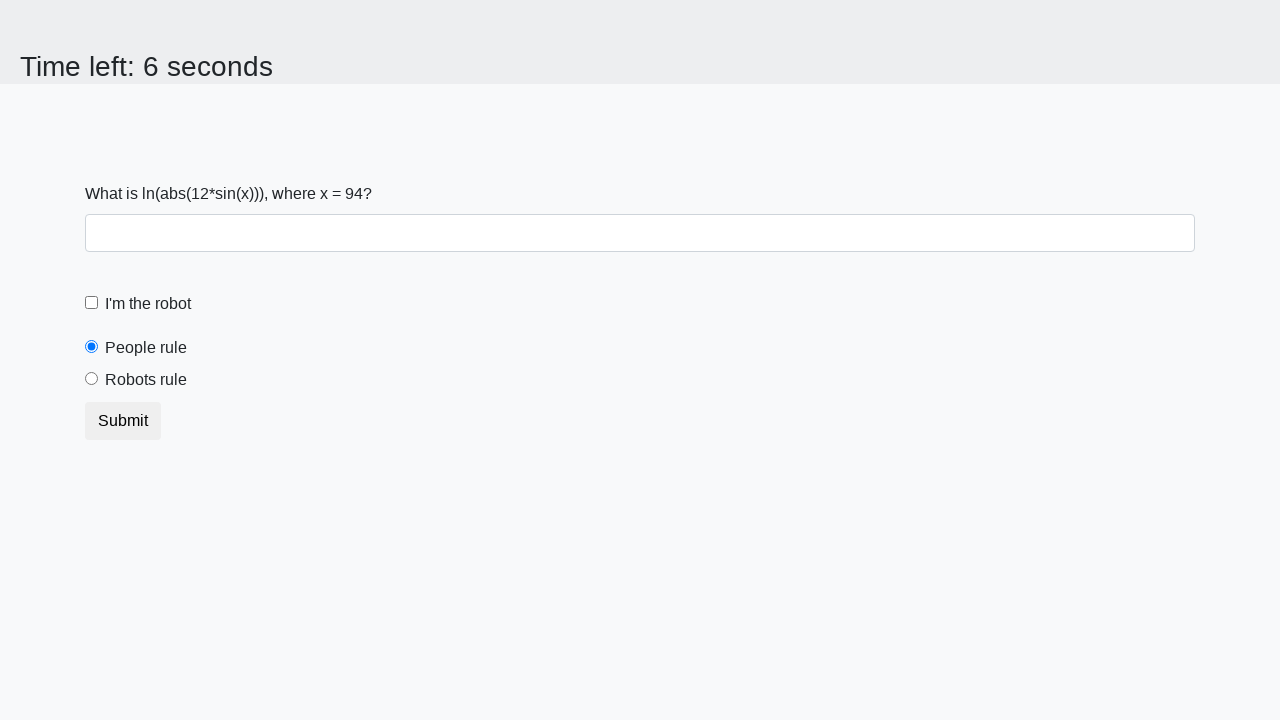

Retrieved the x value from the page
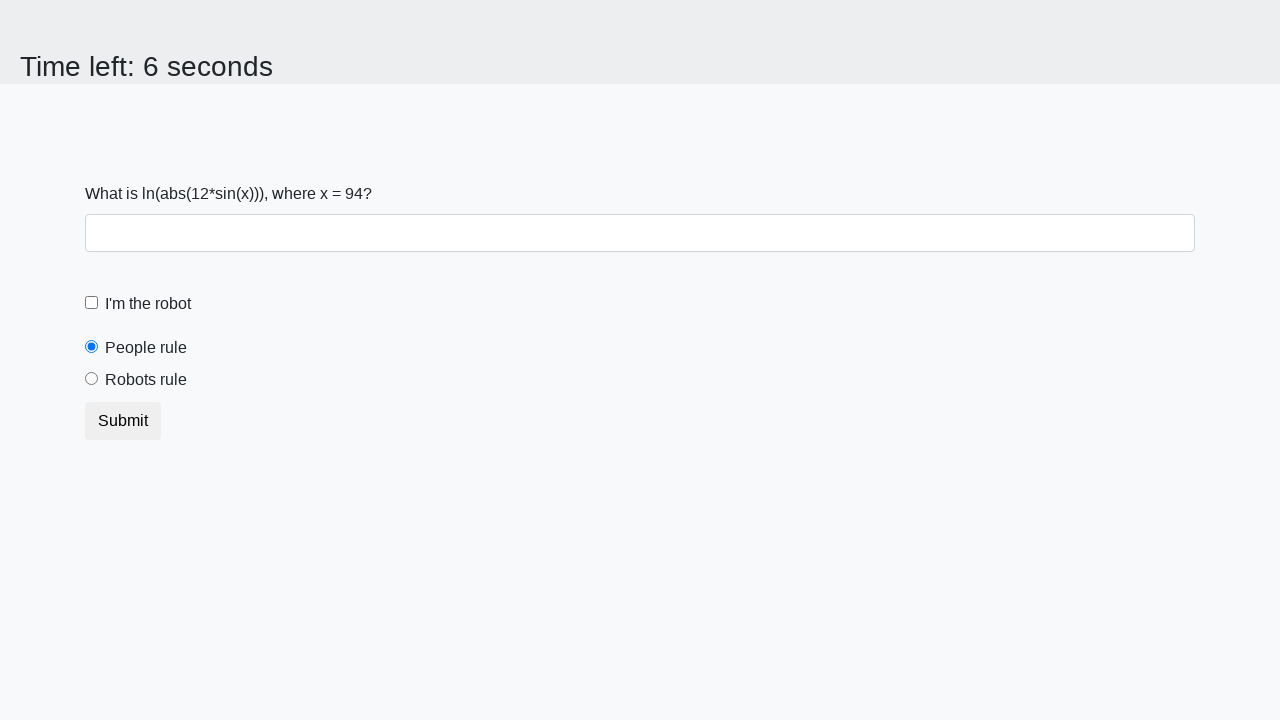

Calculated mathematical answer using logarithm and sine functions: 1.0794375649072685
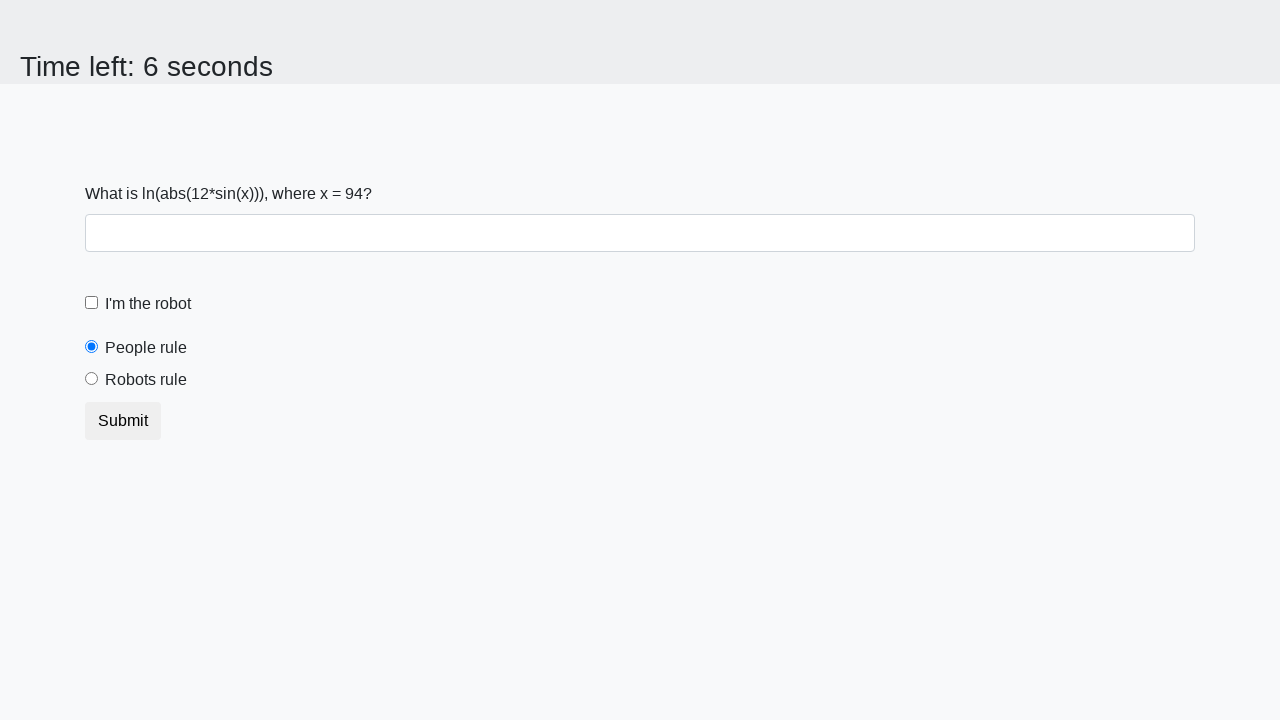

Filled in the calculated answer in the form on #answer
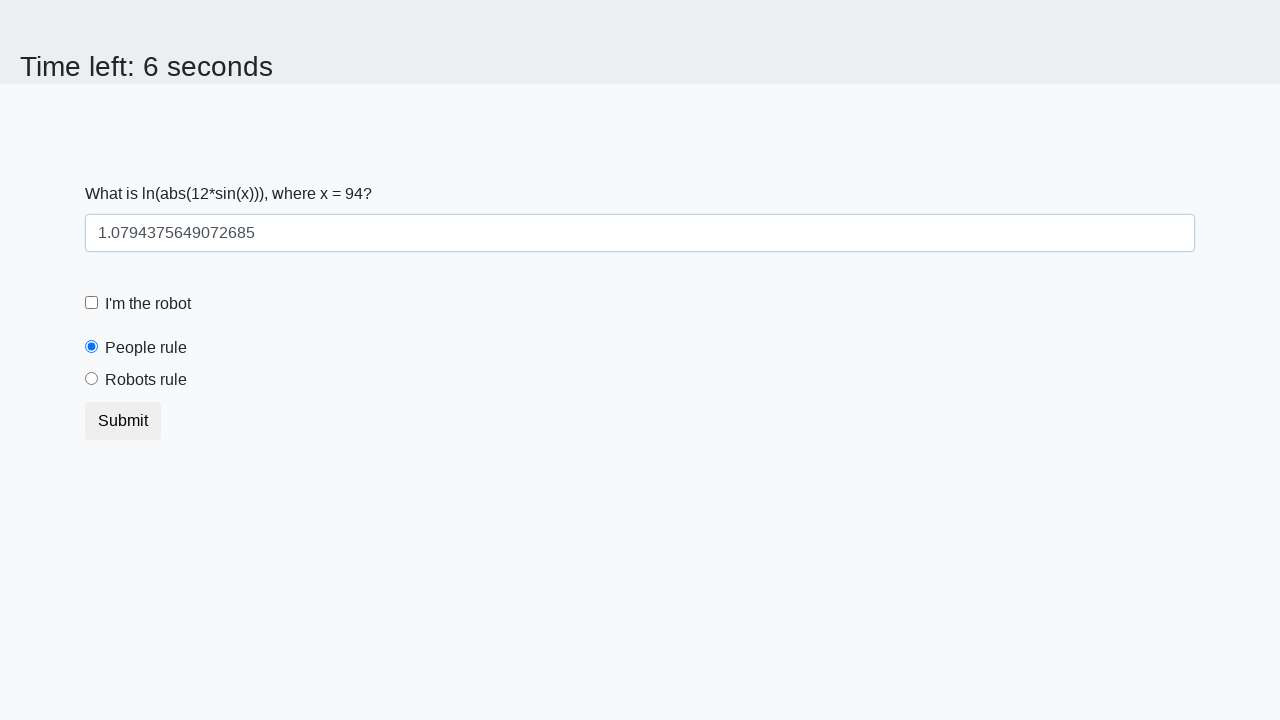

Checked the 'I am not a robot' rule checkbox at (146, 380) on label[for='robotsRule']
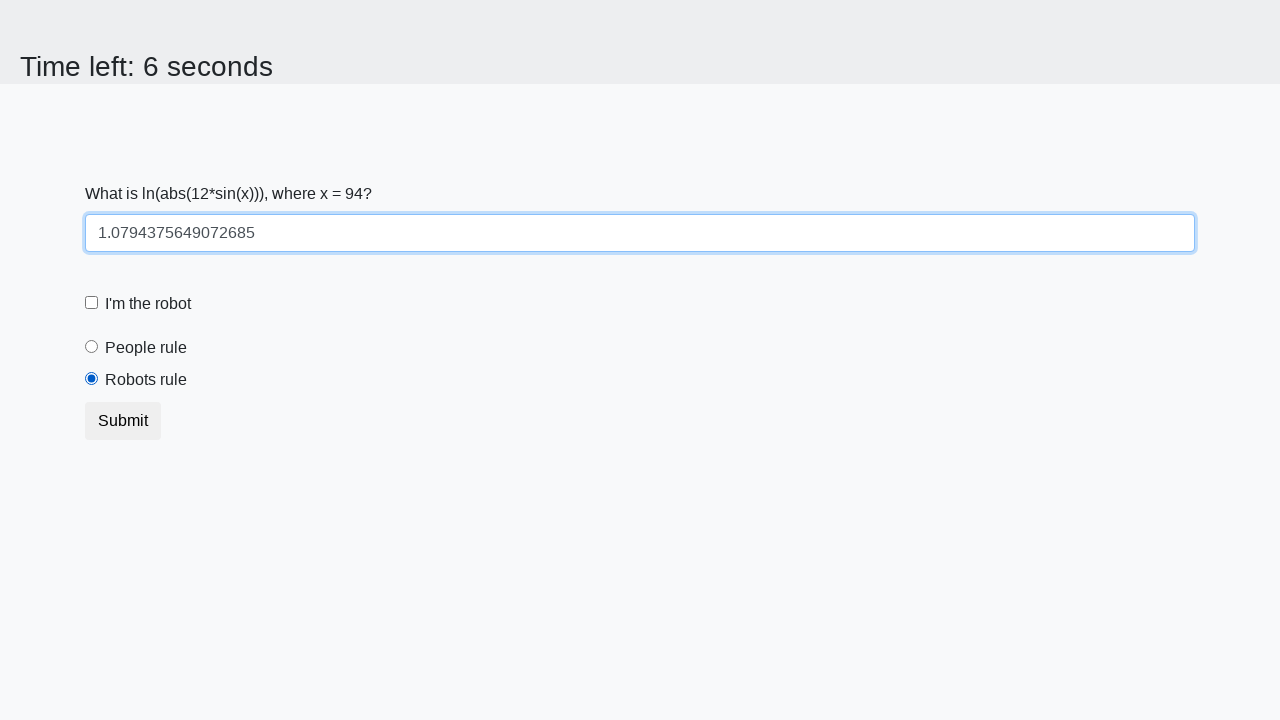

Checked the robot checkbox at (148, 304) on label[for='robotCheckbox']
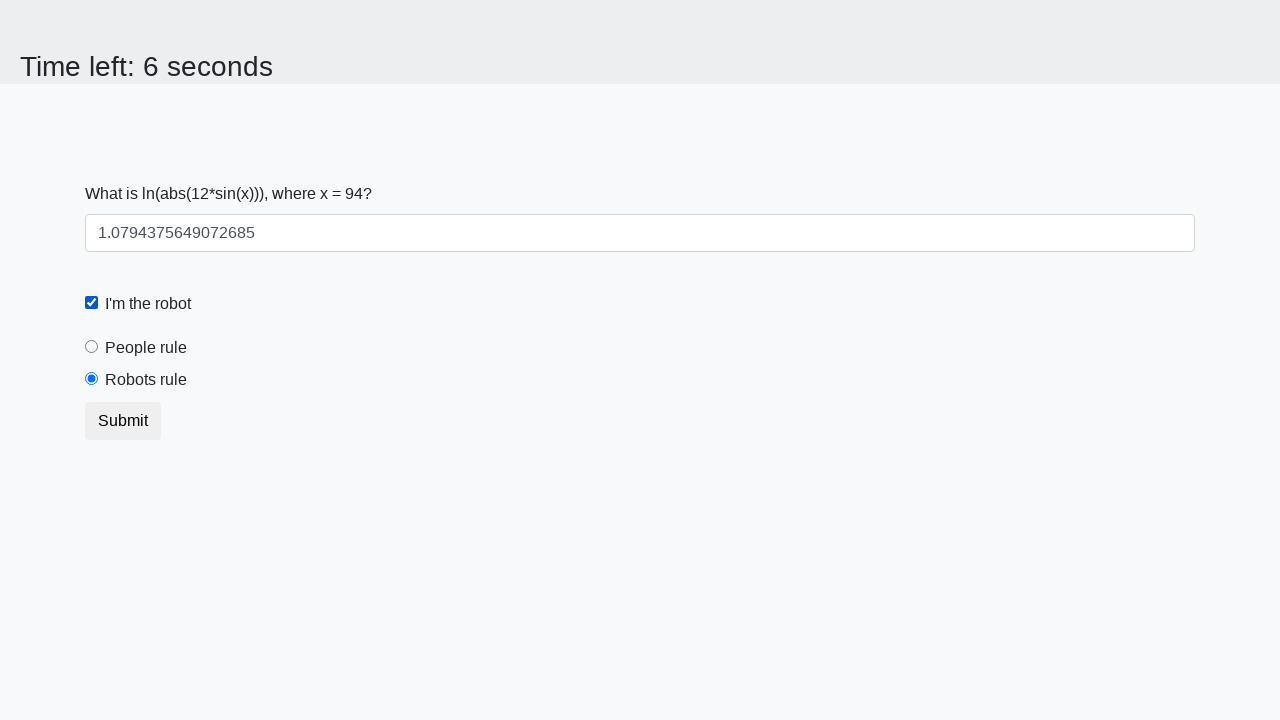

Clicked the submit button to submit the form at (123, 421) on button
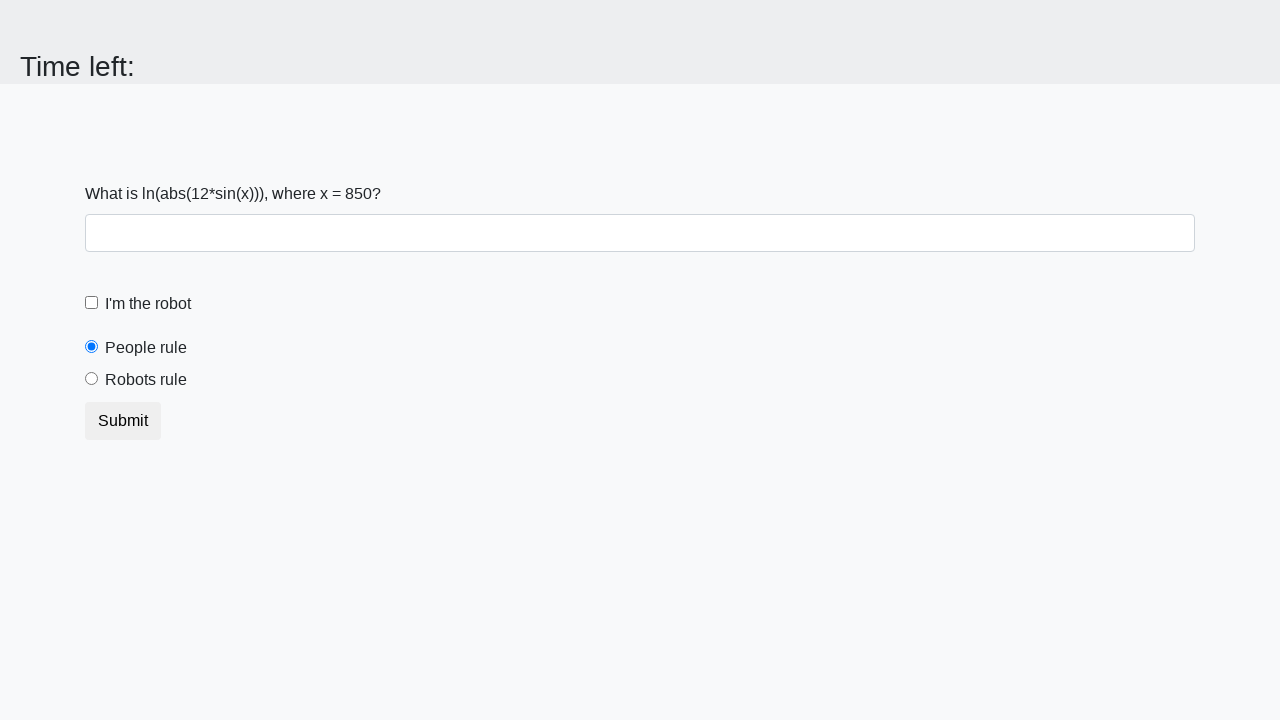

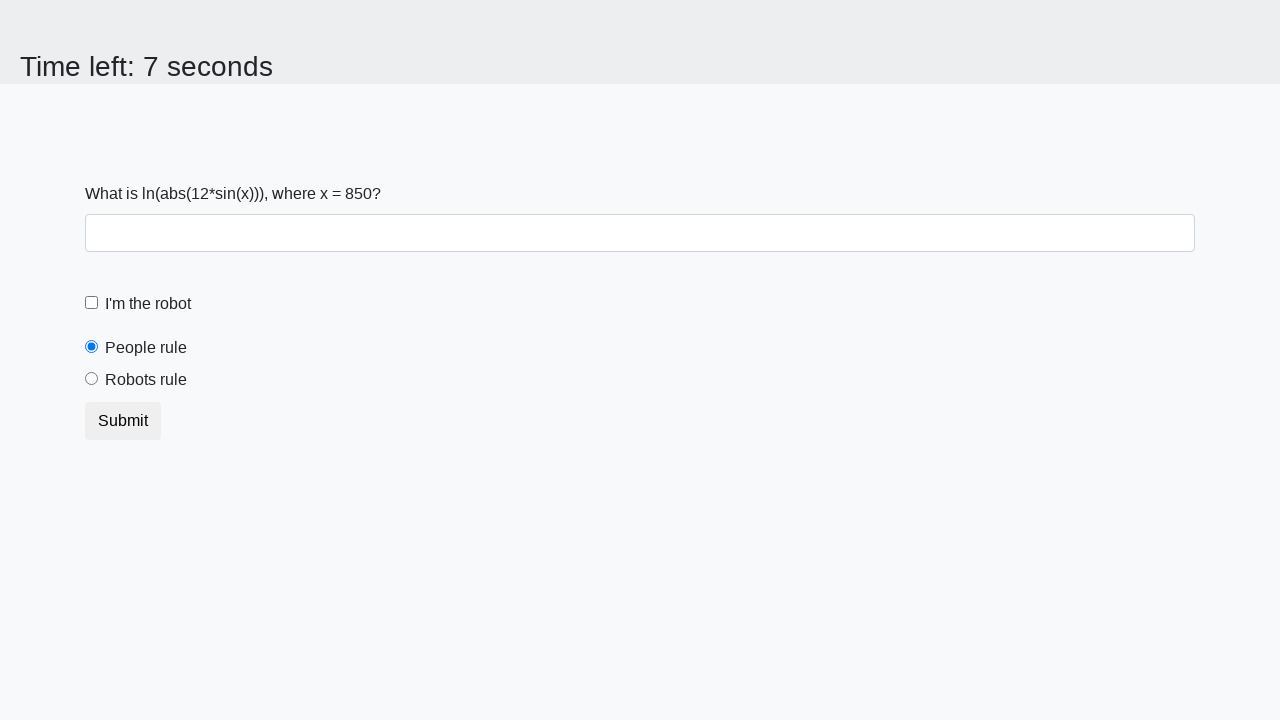